Navigates to NDTV news website homepage

Starting URL: http://www.ndtv.com

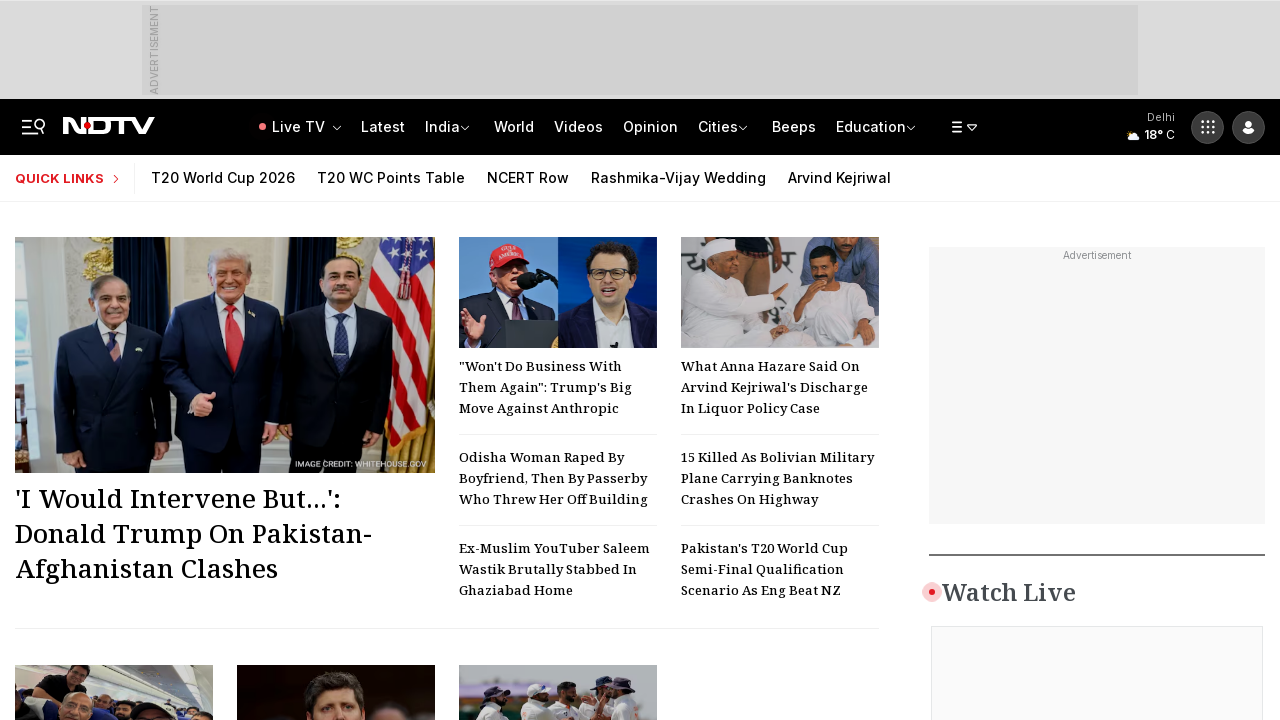

Waited for NDTV homepage to fully load (domcontentloaded)
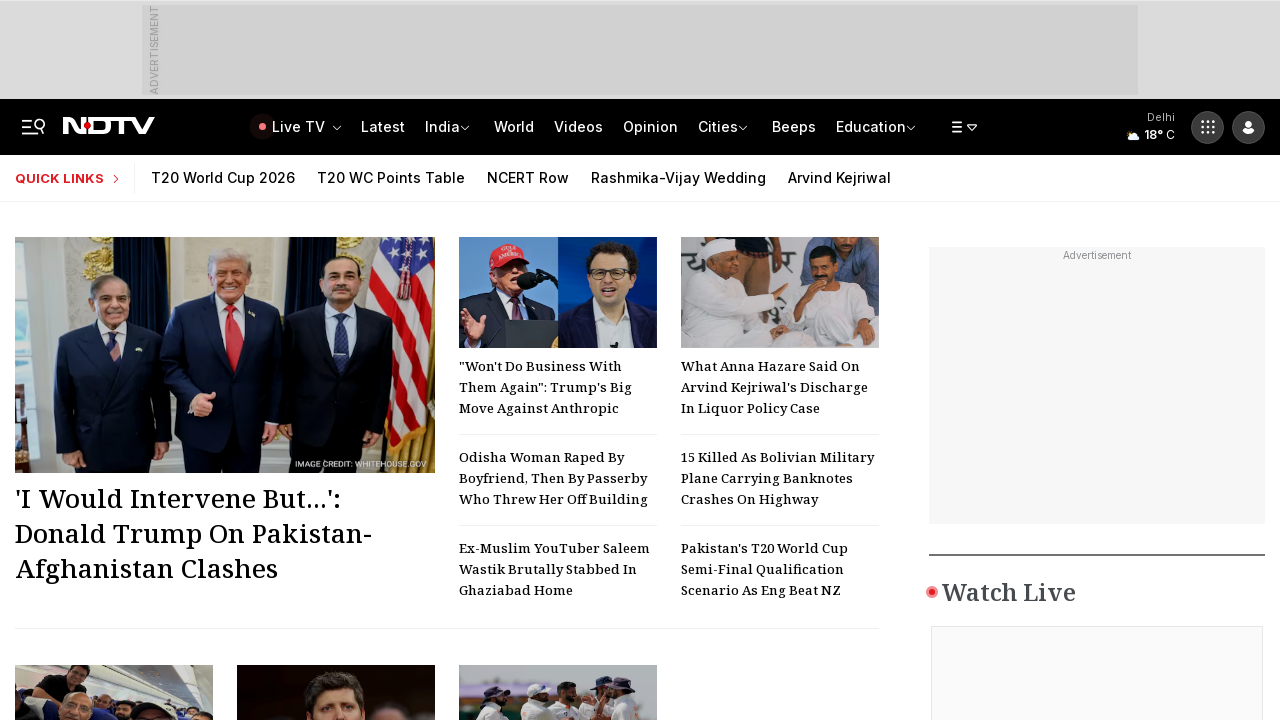

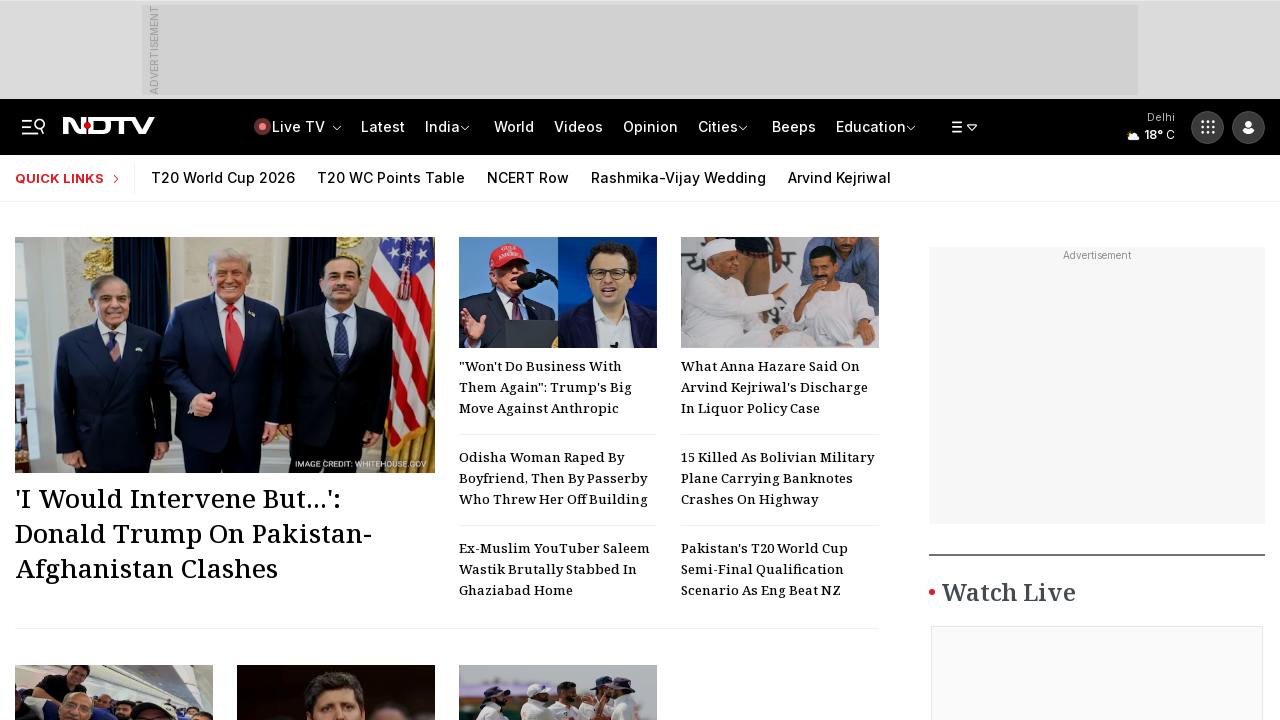